Navigates to the homepage, clicks on Form Authentication link, and verifies the URL is correct

Starting URL: https://the-internet.herokuapp.com/

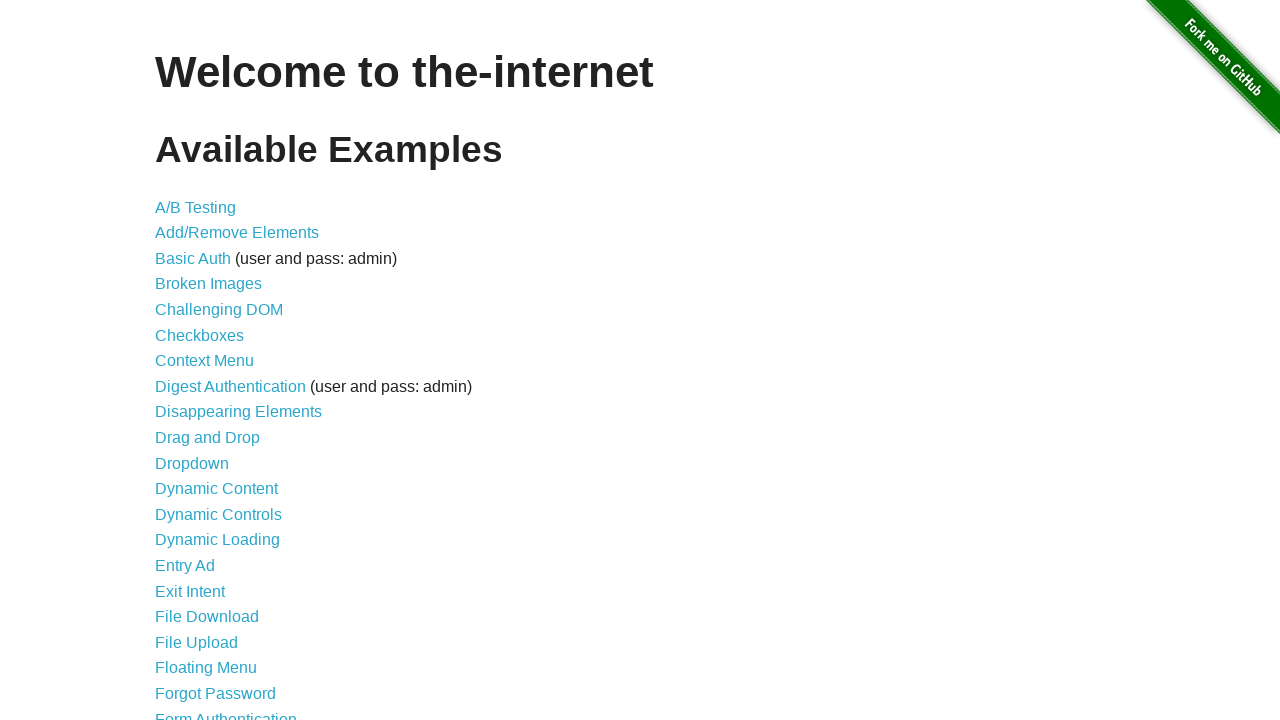

Navigated to homepage at https://the-internet.herokuapp.com/
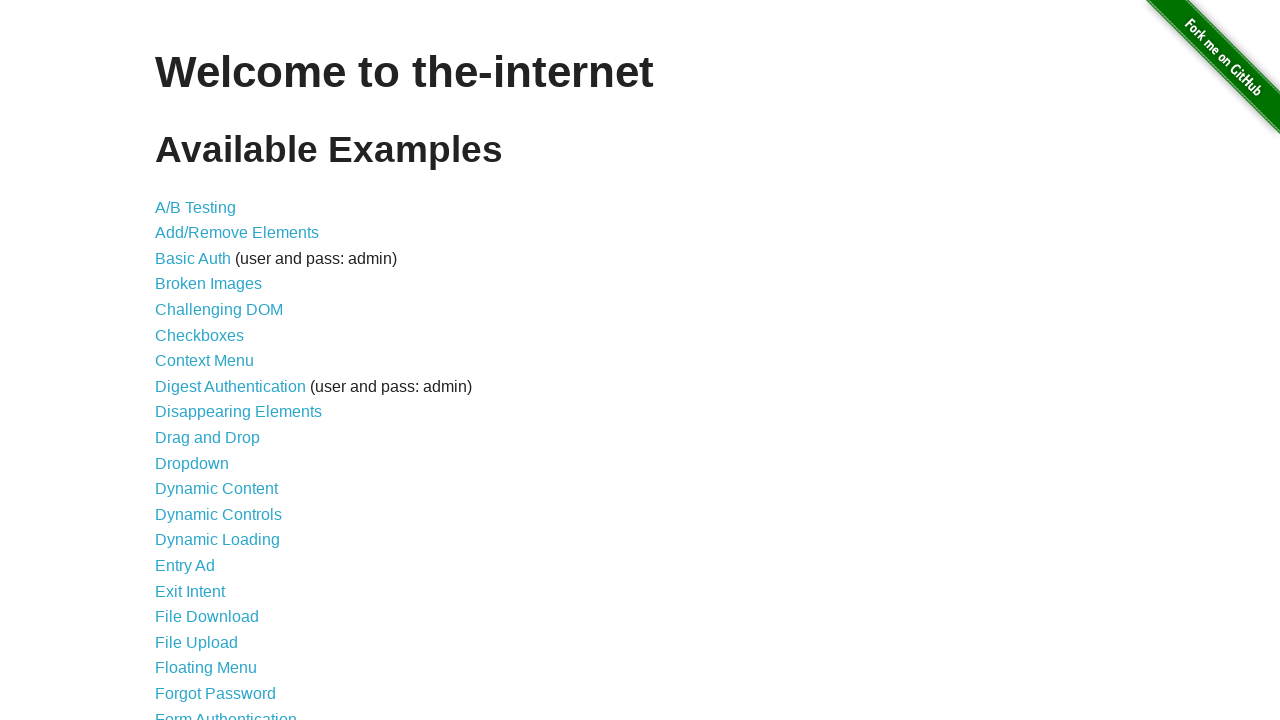

Clicked on Form Authentication link at (226, 712) on text=Form Authentication
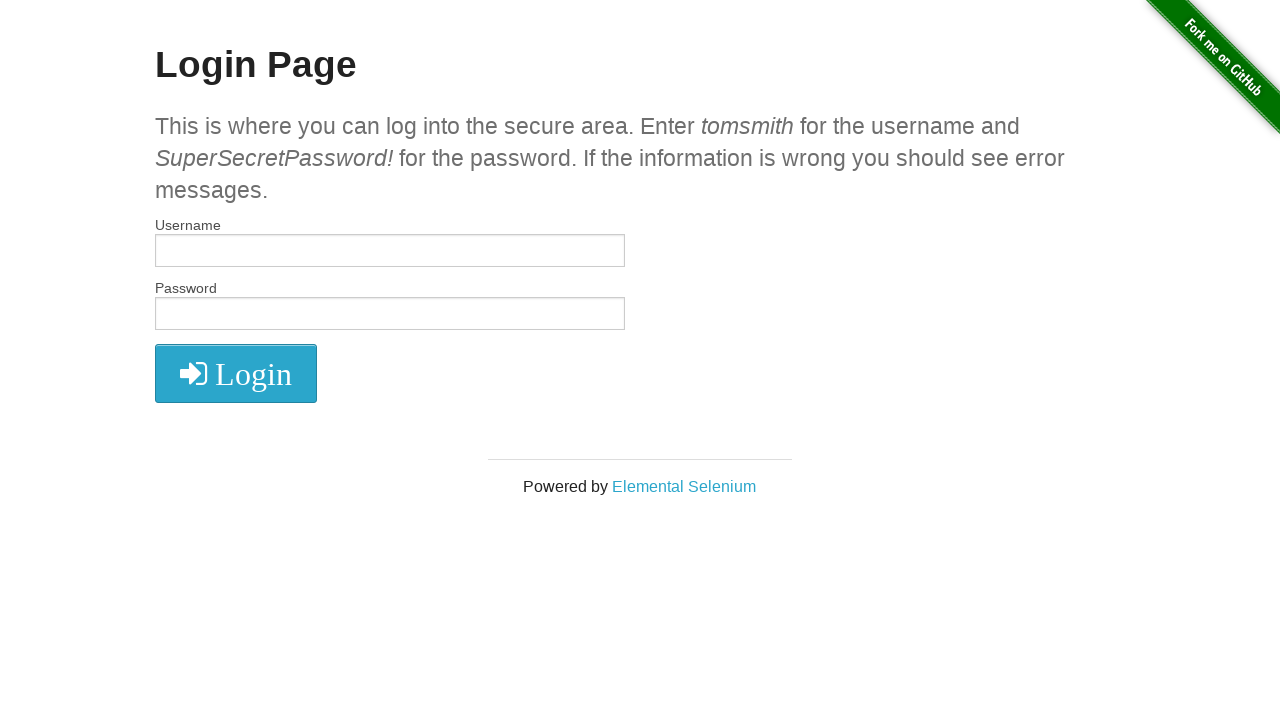

Waited for navigation to login page and URL confirmed correct
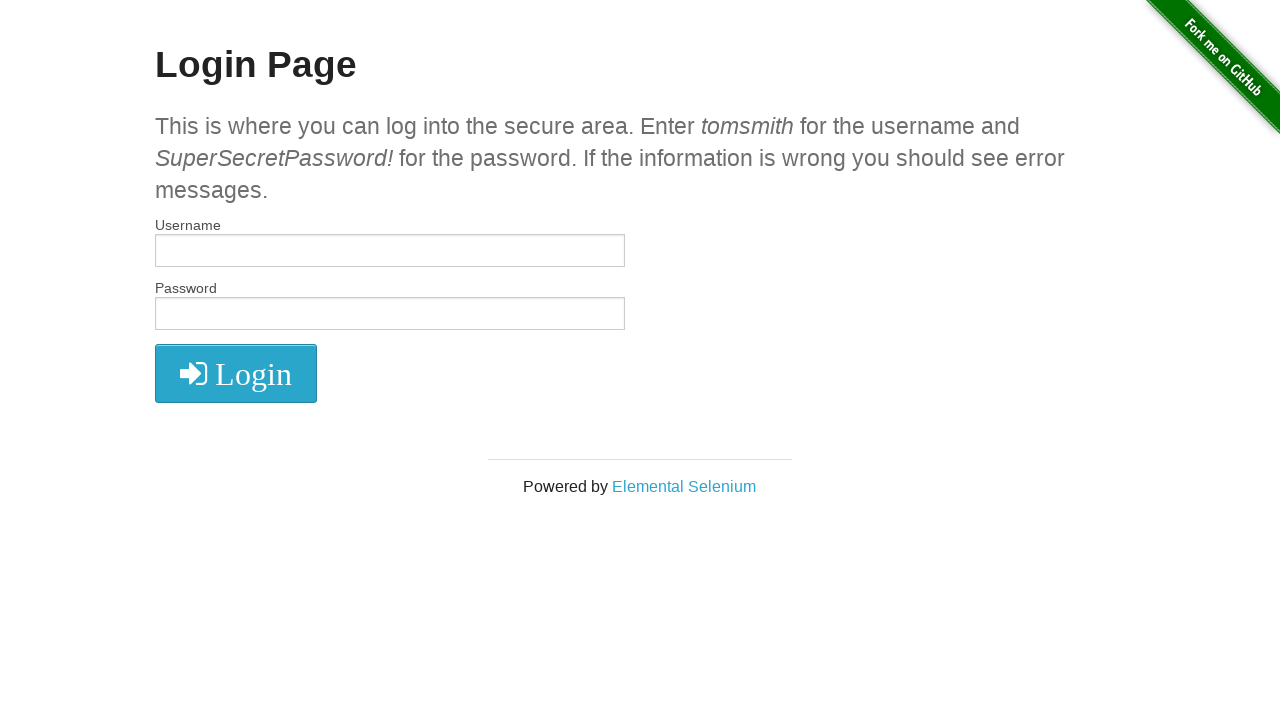

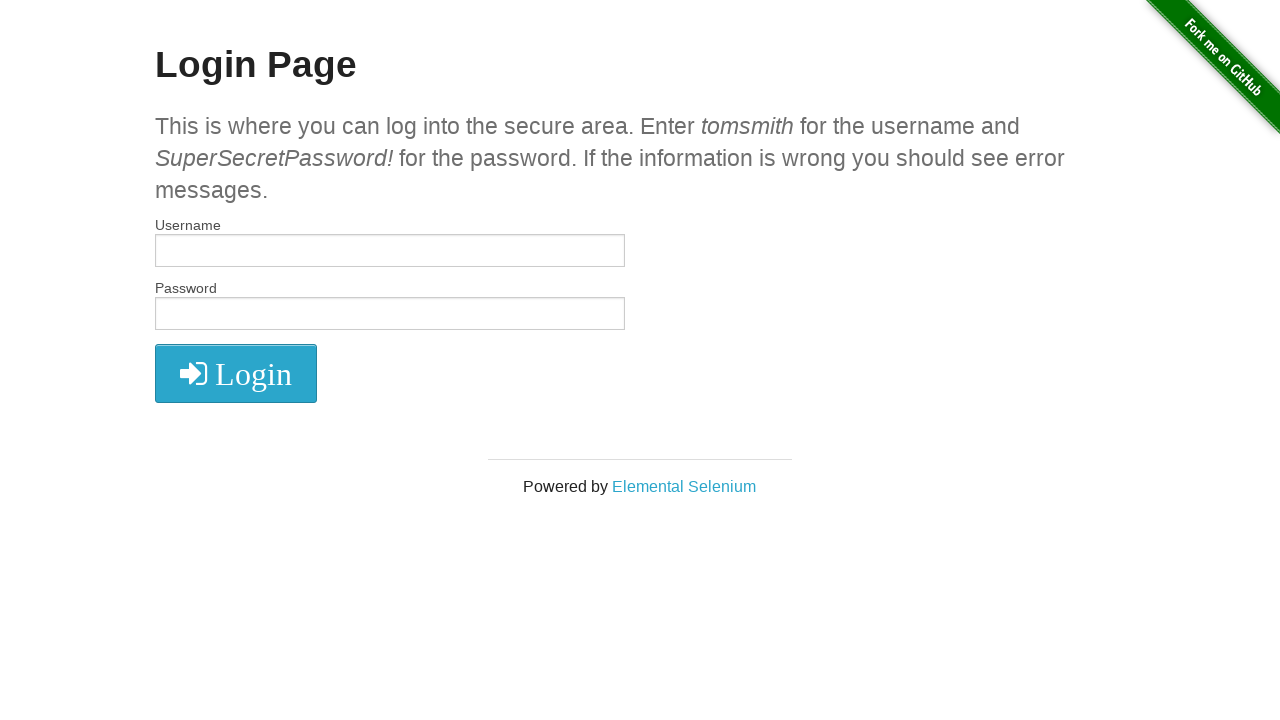